Tests a sign-up form with dynamic attributes by filling in username, password, confirm password, and email fields, then clicking the Sign Up button and verifying the confirmation message appears.

Starting URL: https://v1.training-support.net/selenium/dynamic-attributes

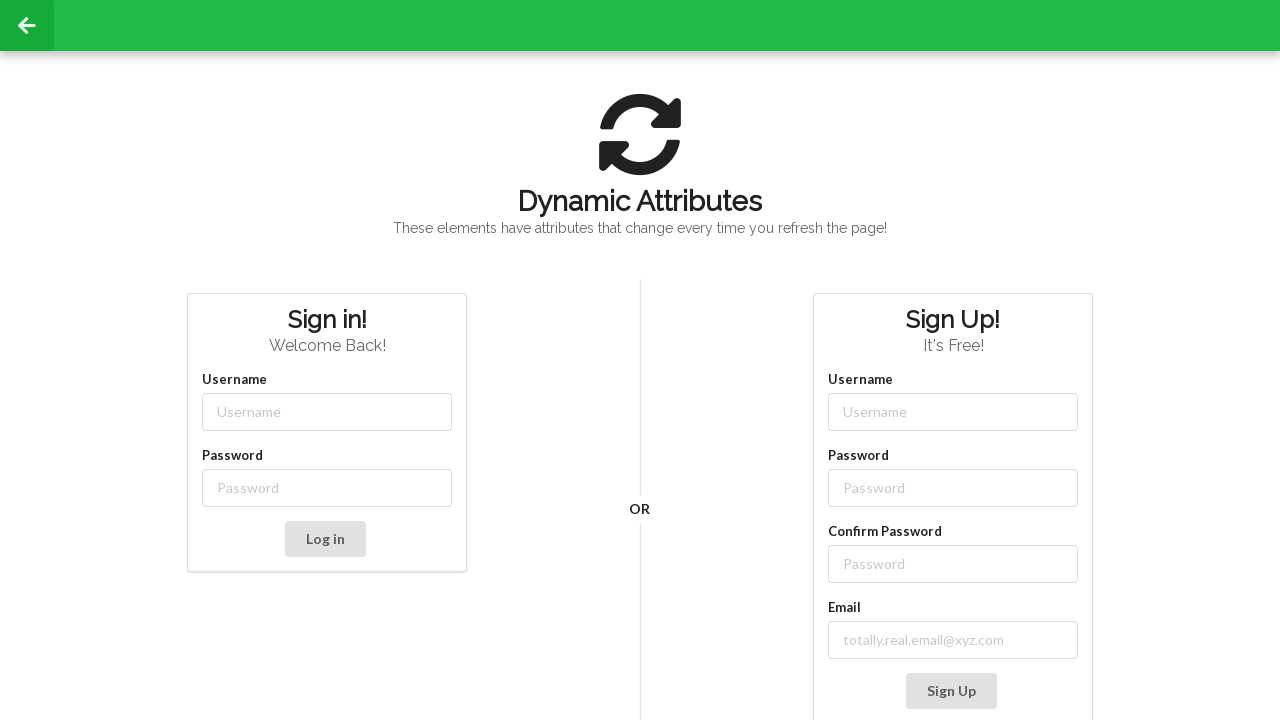

Filled username field with 'NewUser' on input[class*='-username']
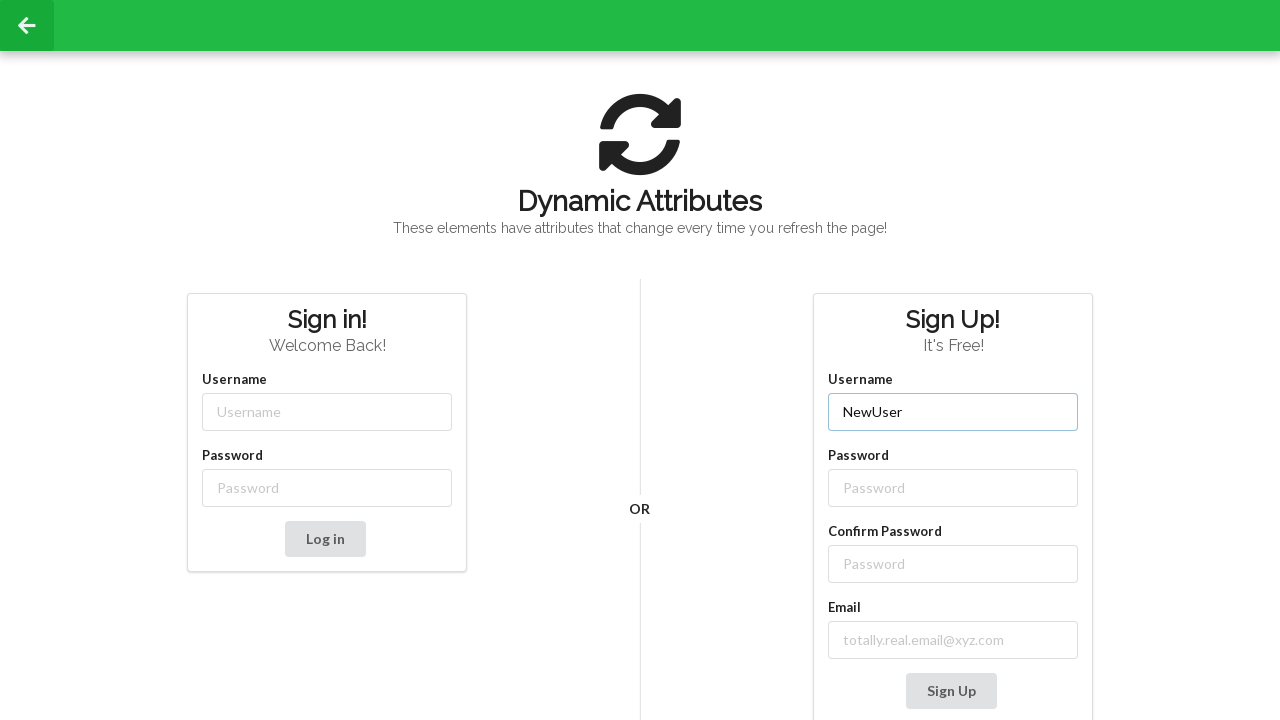

Filled password field with 'Password' on input[class*='-password']
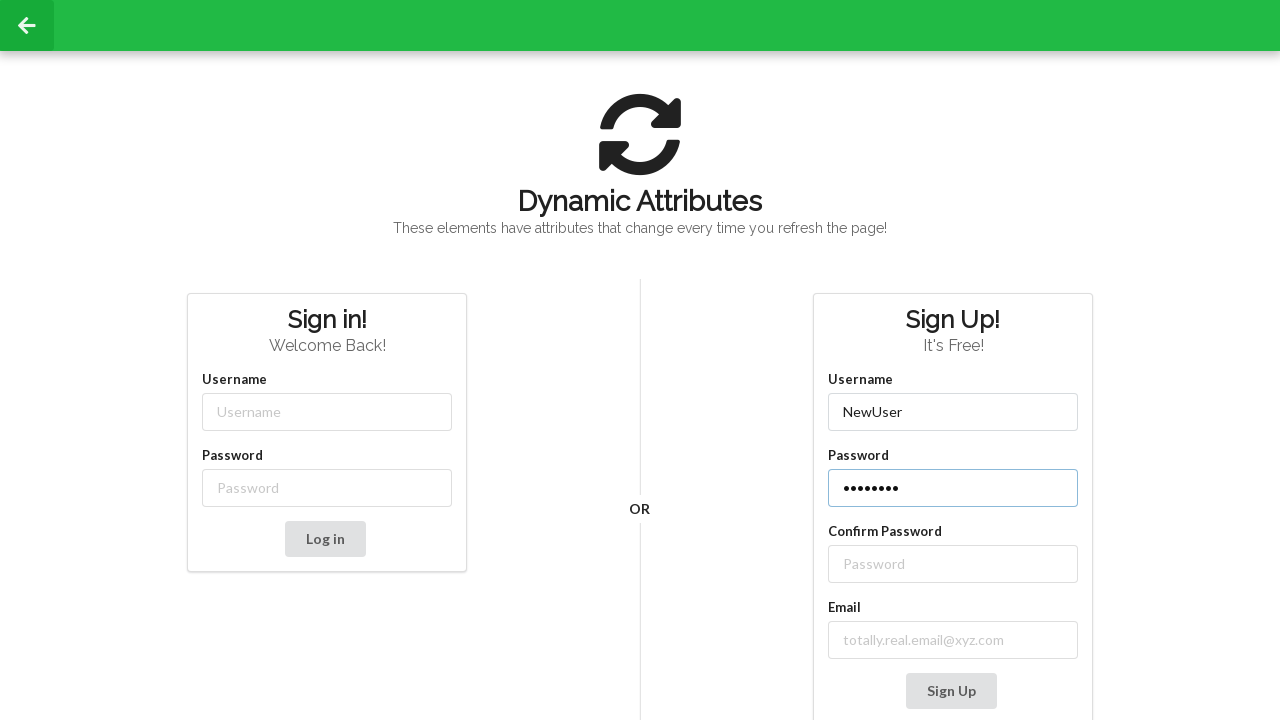

Filled confirm password field with 'Password' on //label[text()='Confirm Password']/following-sibling::input
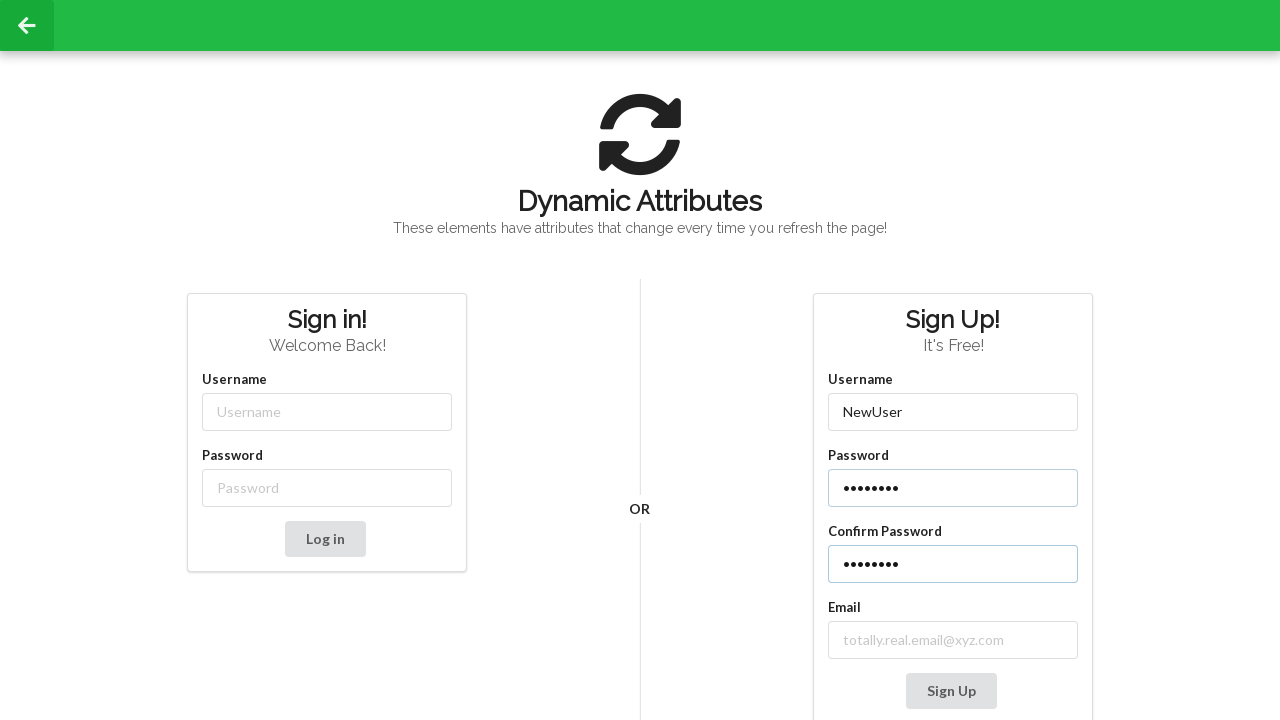

Filled email field with 'real_email@xyz.com' on //label[contains(text(), 'mail')]/following-sibling::input
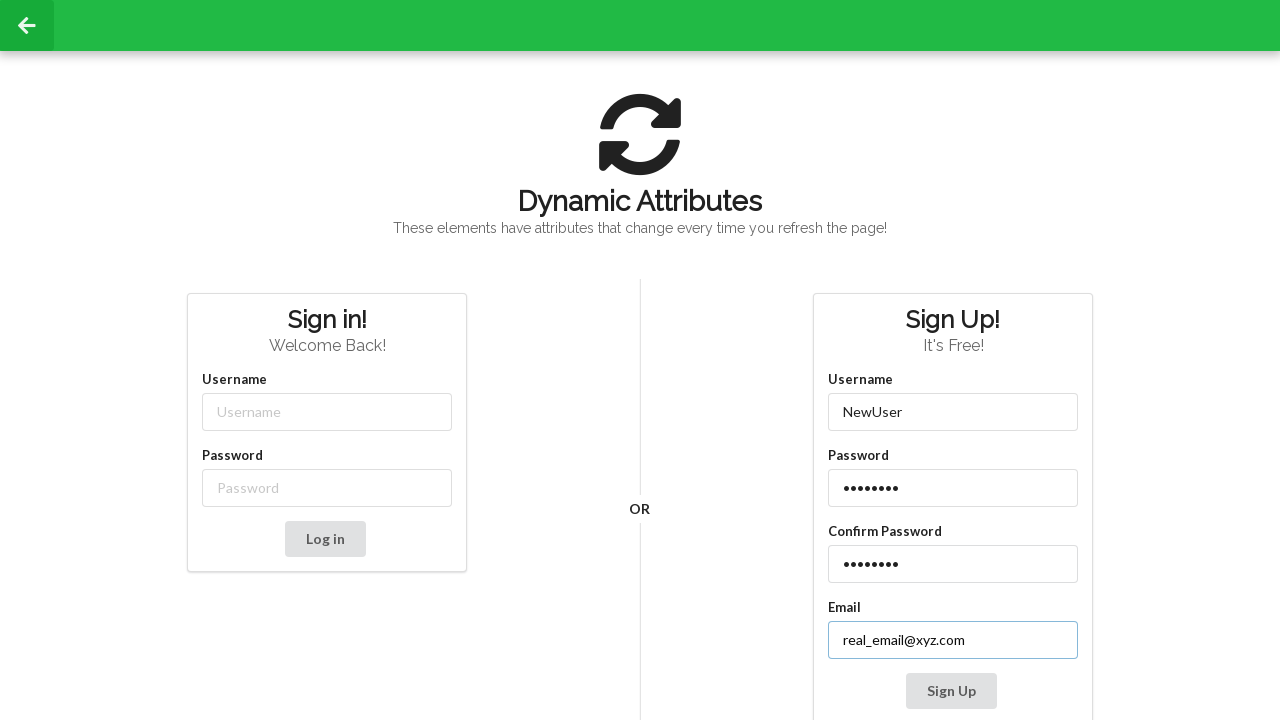

Clicked Sign Up button to submit form at (951, 691) on xpath=//button[contains(text(), 'Sign Up')]
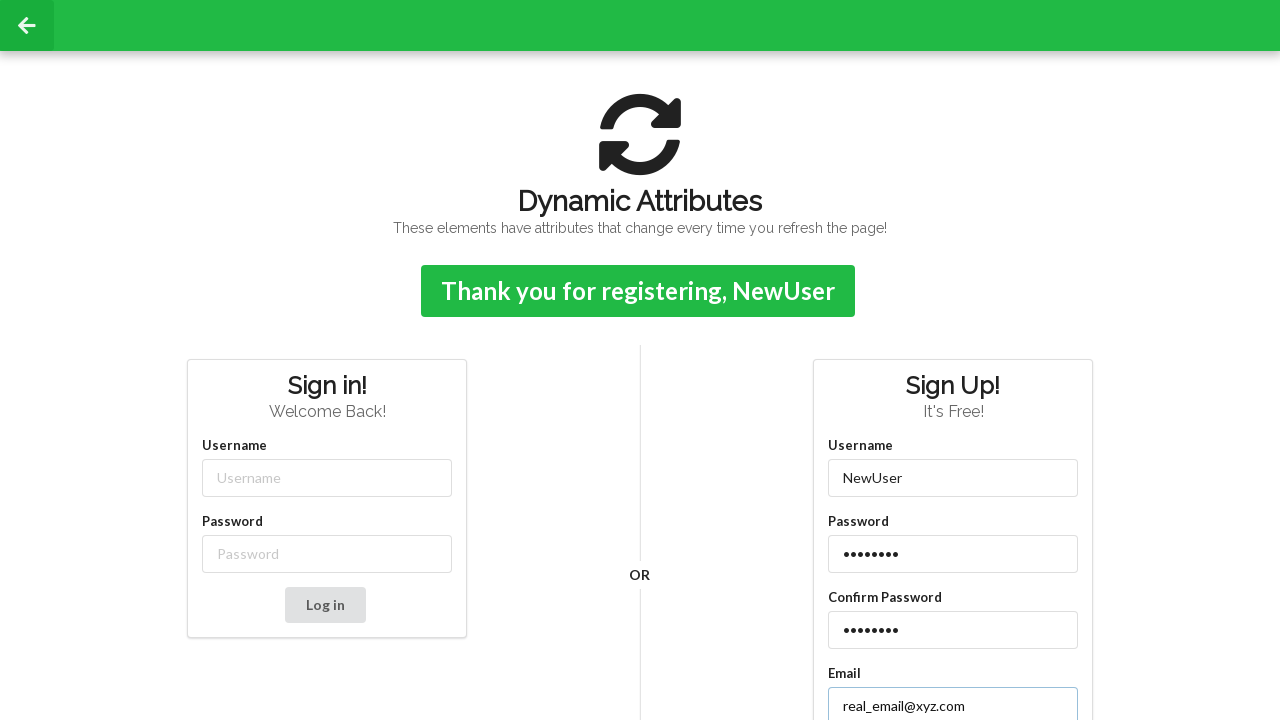

Confirmation message appeared on page
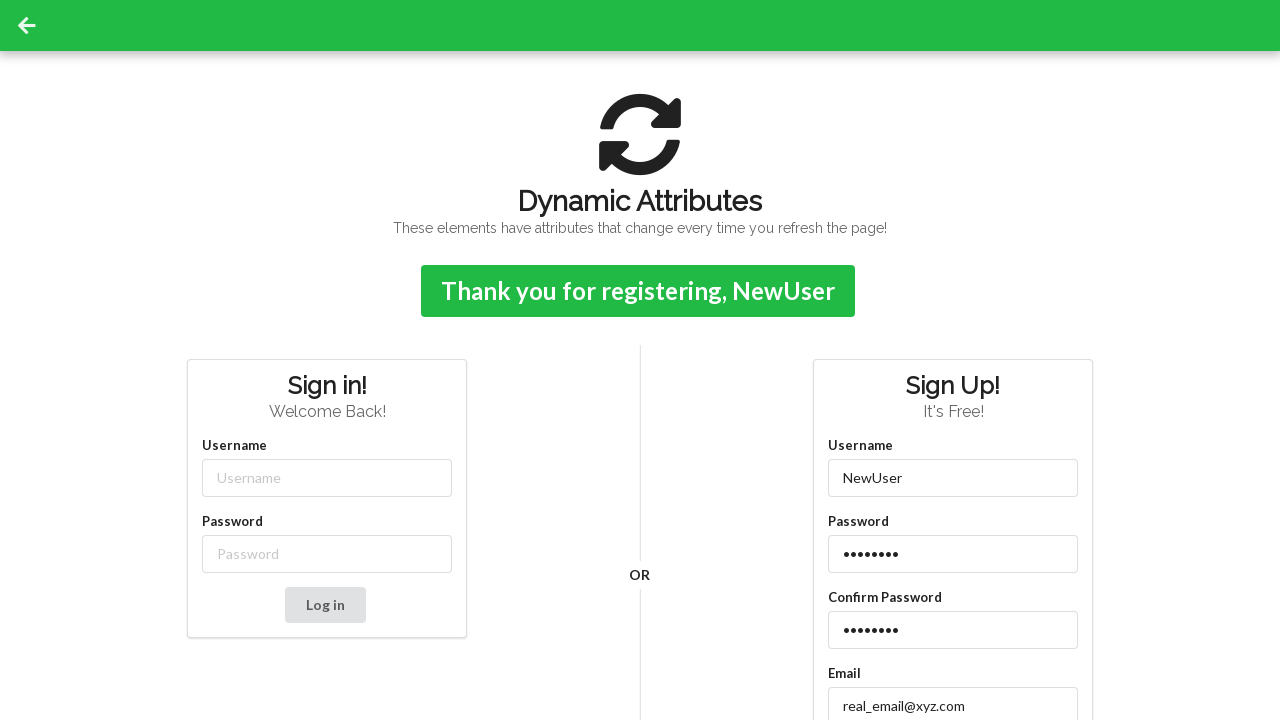

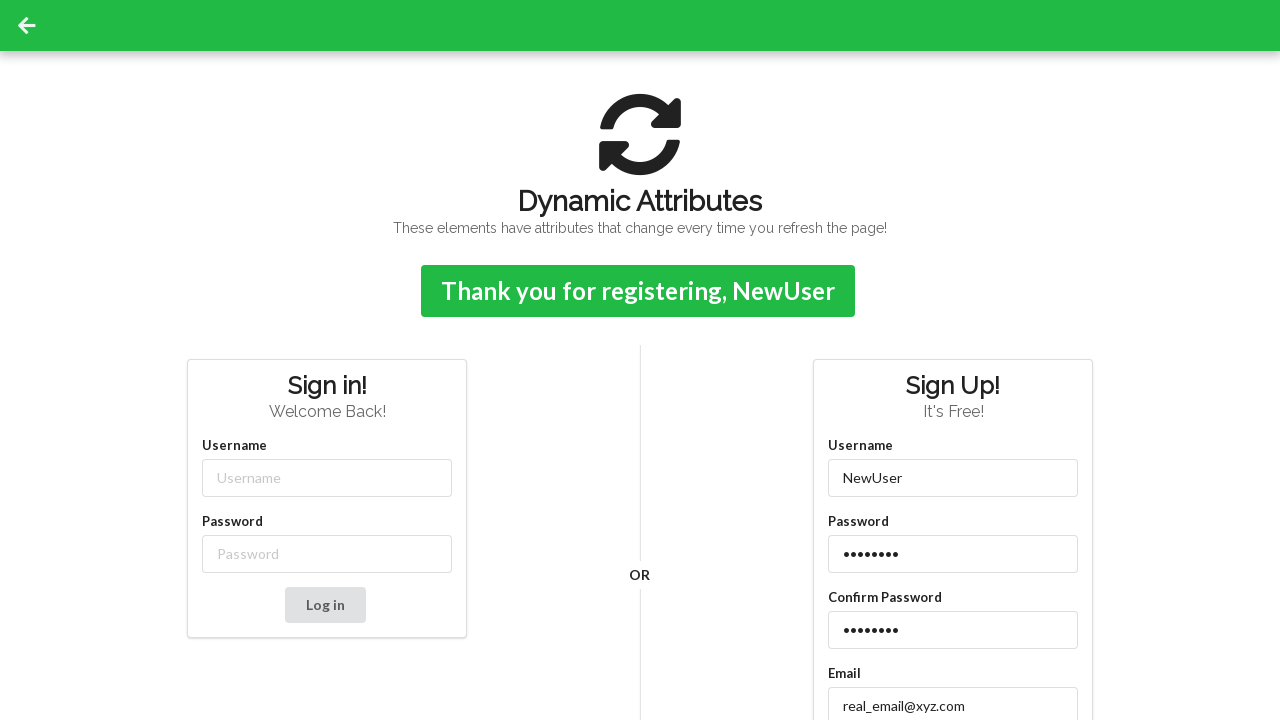